Tests the jQuery UI slider by switching to an iframe and dragging the slider handle horizontally

Starting URL: http://jqueryui.com/slider/

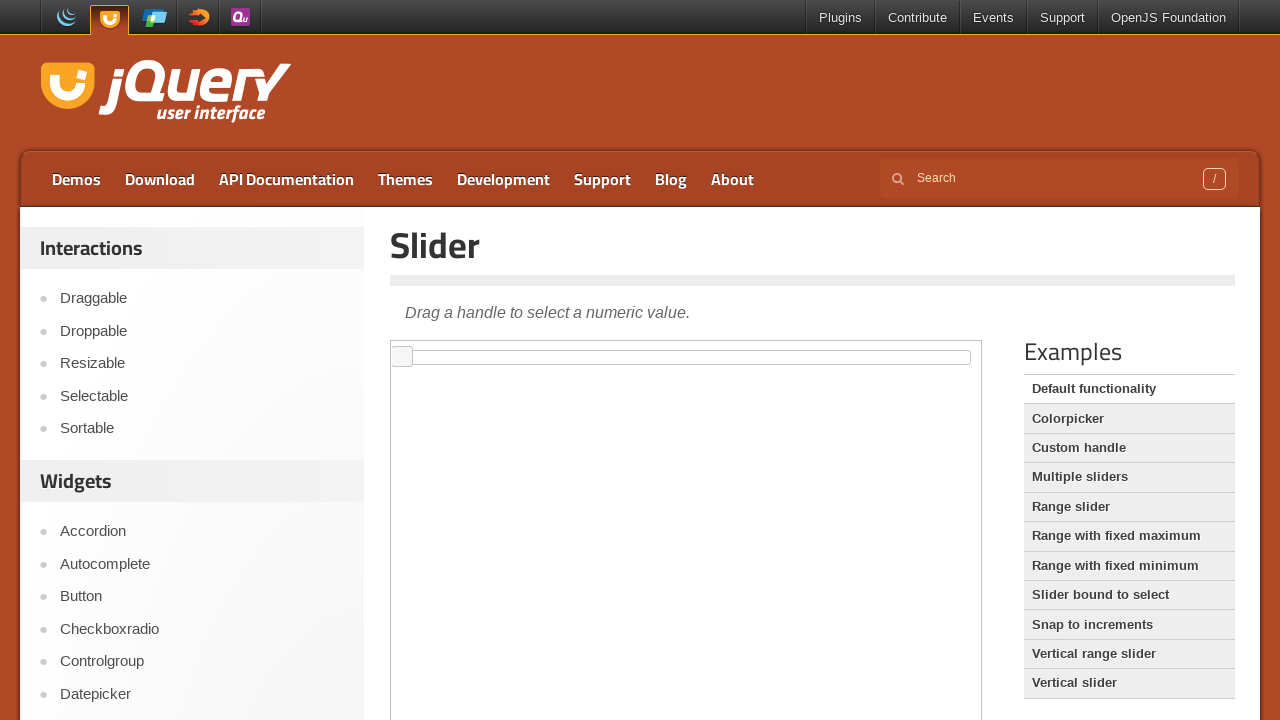

Located iframe containing slider demo
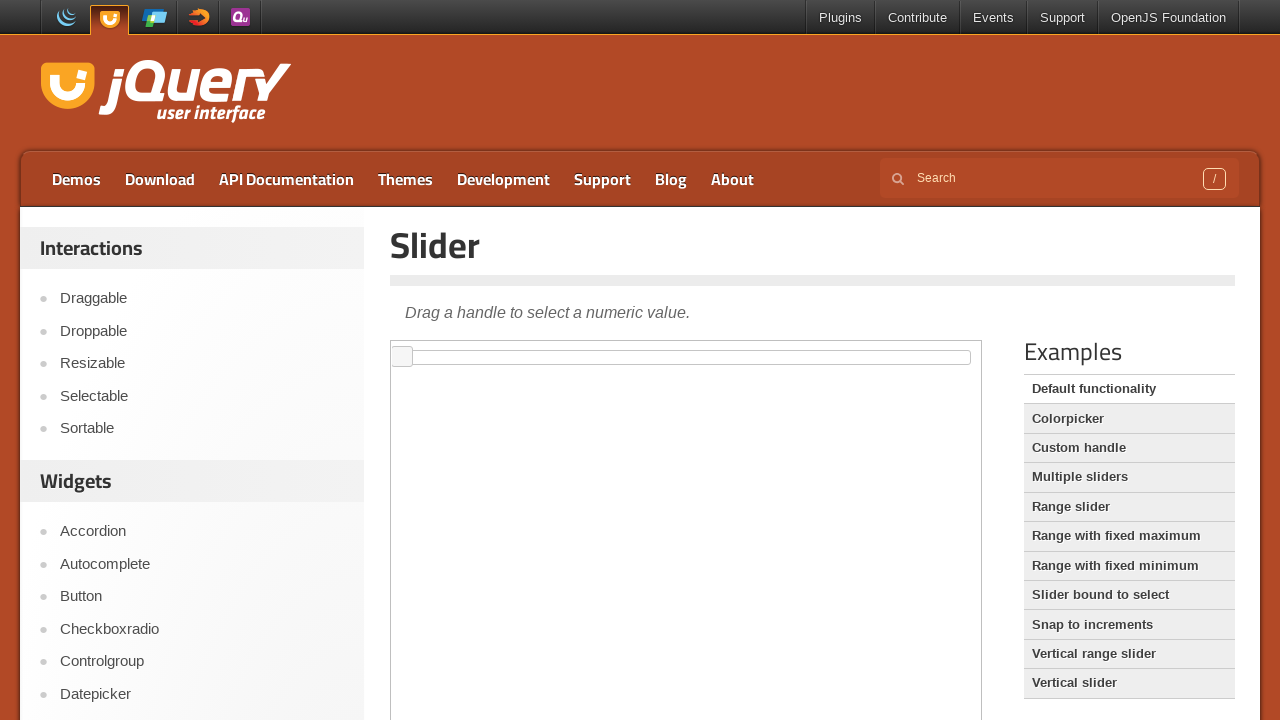

Located slider handle element within iframe
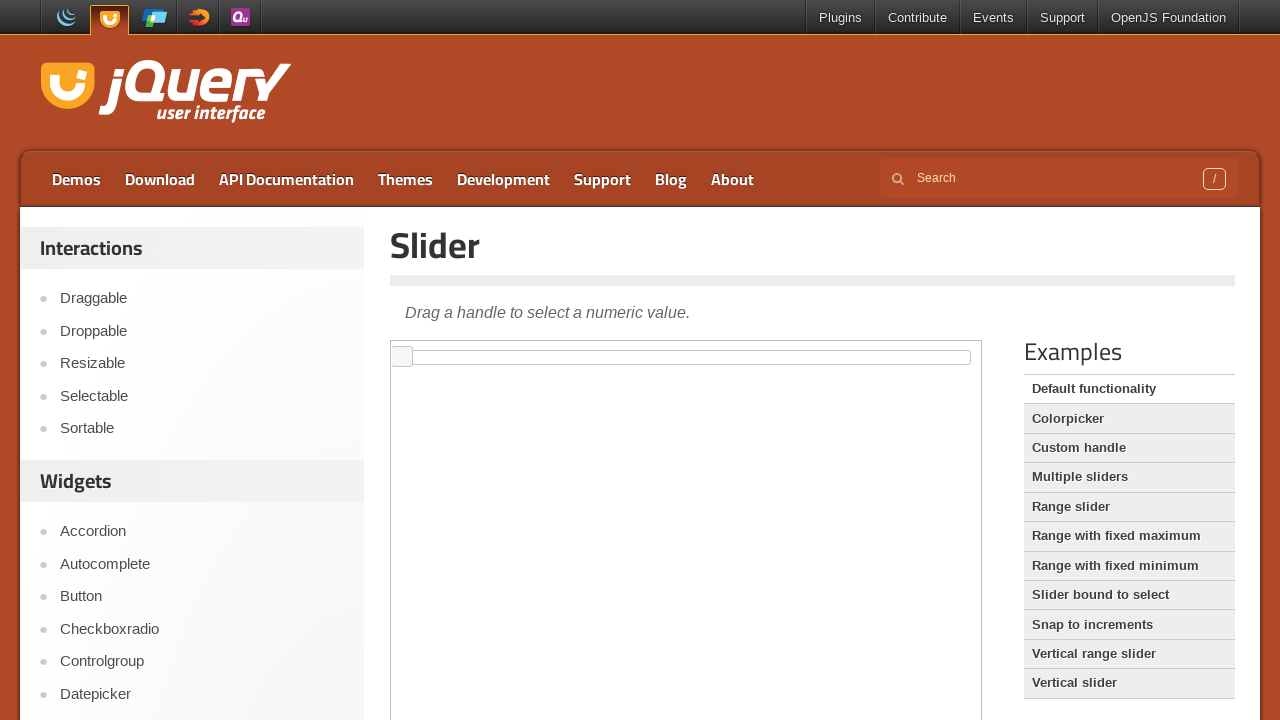

Dragged slider handle 100 pixels to the right at (493, 347)
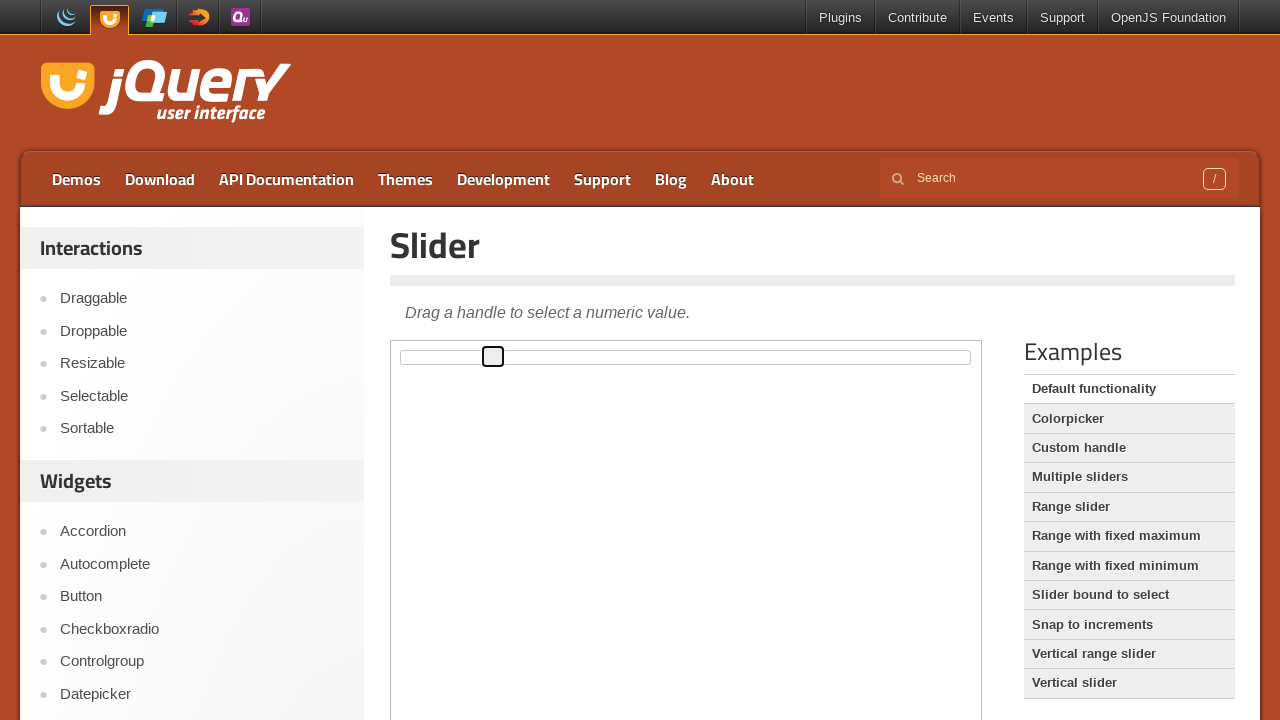

Retrieved bounding box of slider handle
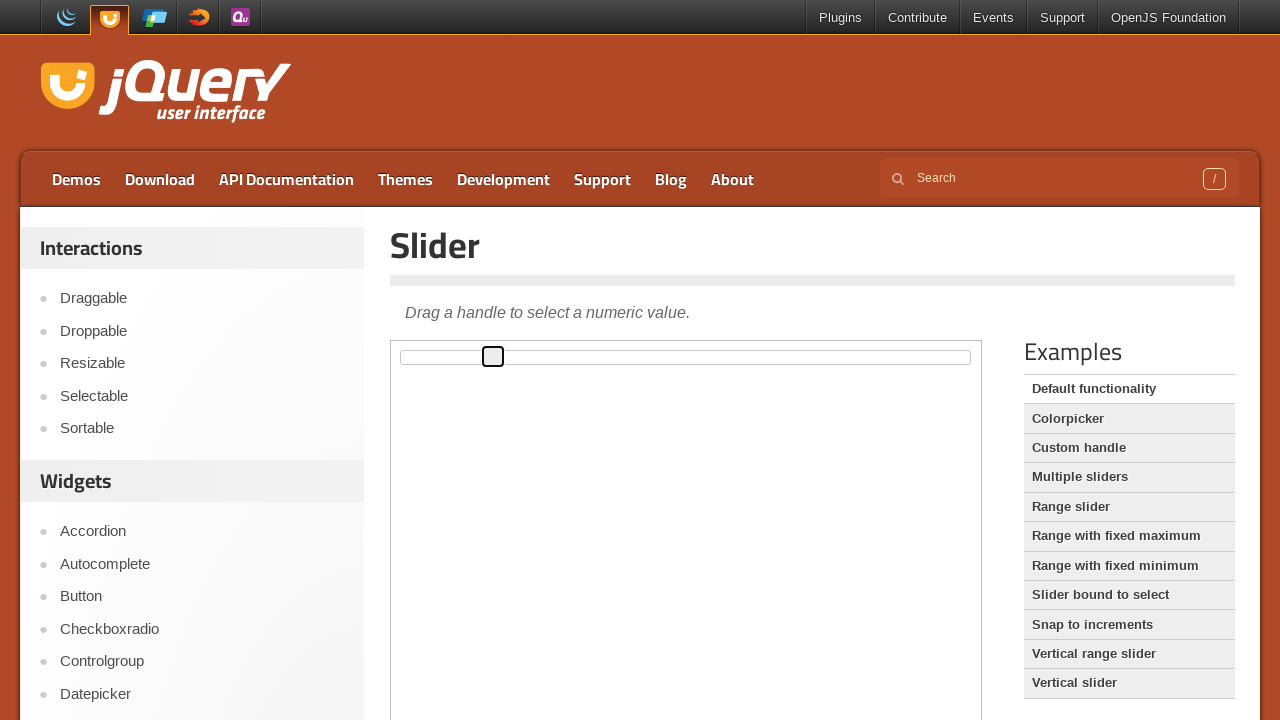

Moved mouse to center of slider handle at (493, 357)
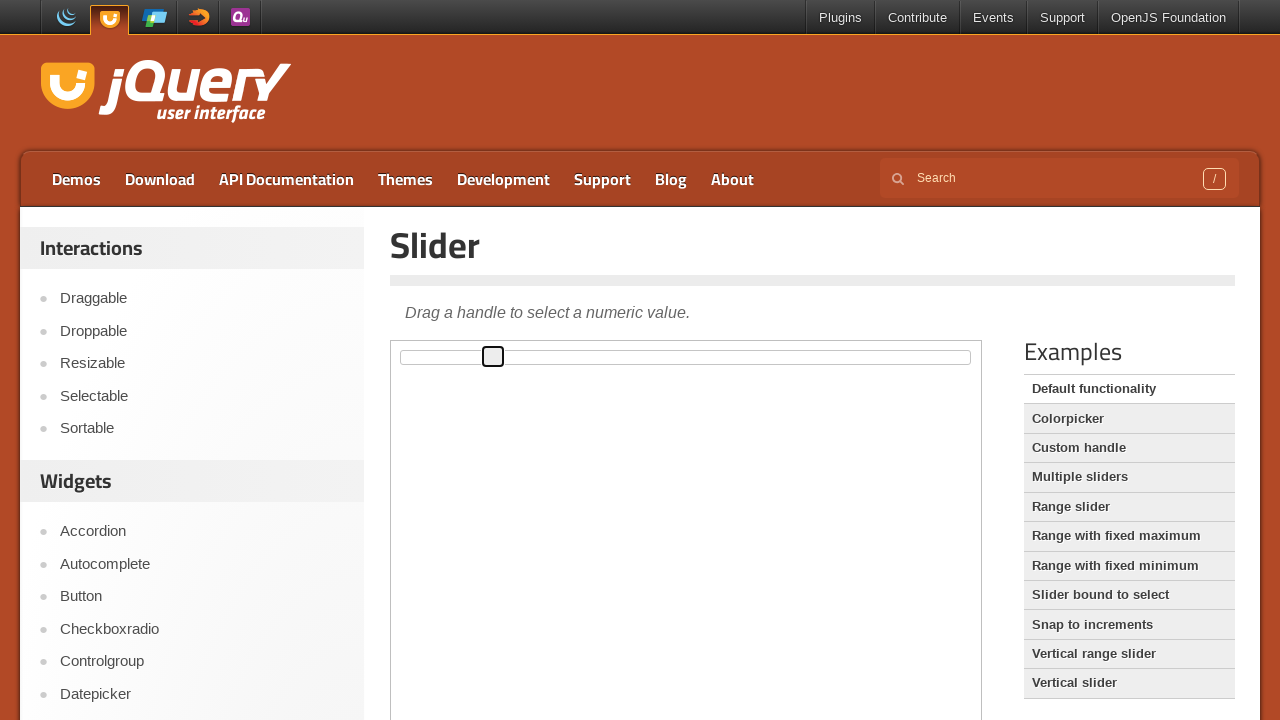

Pressed mouse button down on slider handle at (493, 357)
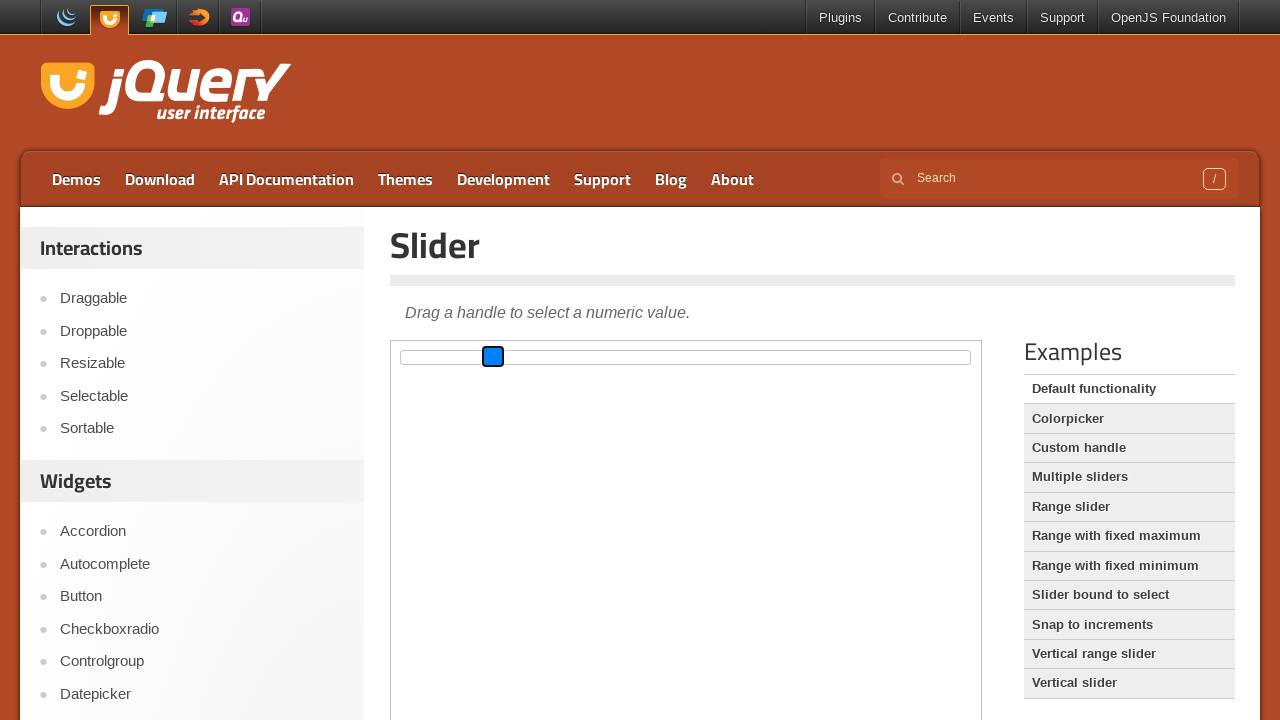

Dragged slider handle 100 pixels to the right using mouse movement at (593, 357)
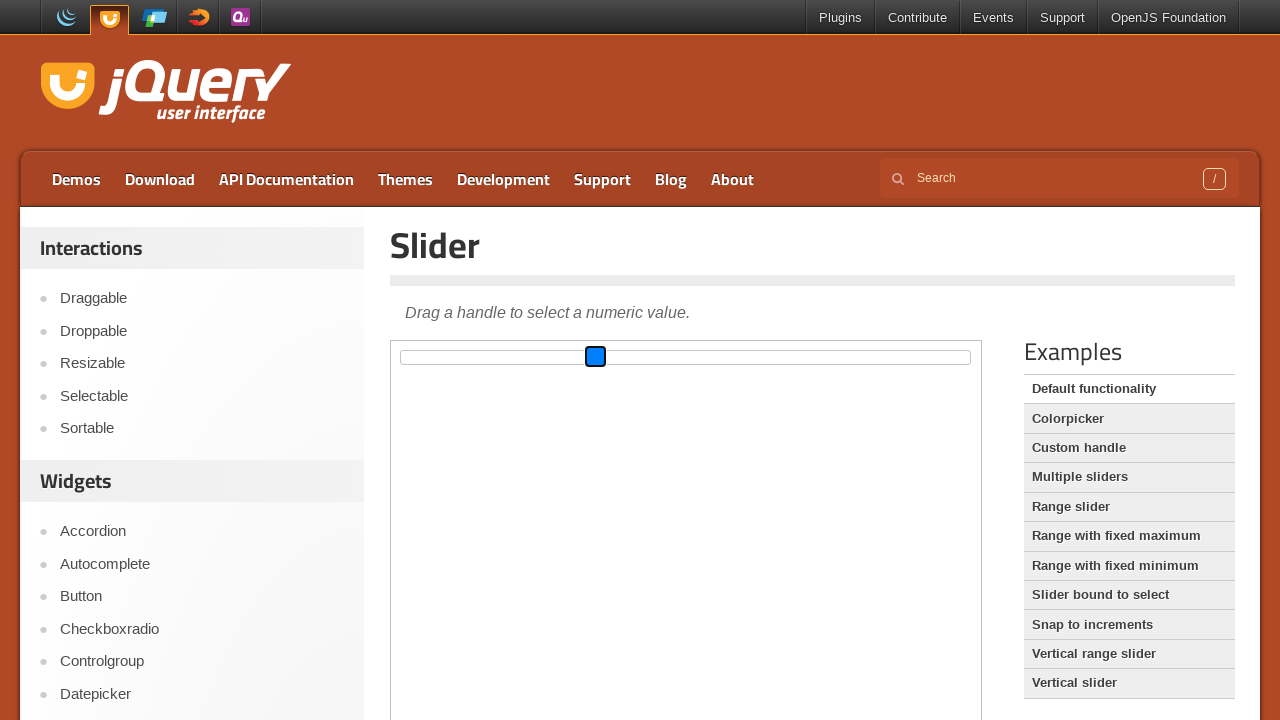

Released mouse button to complete slider drag at (593, 357)
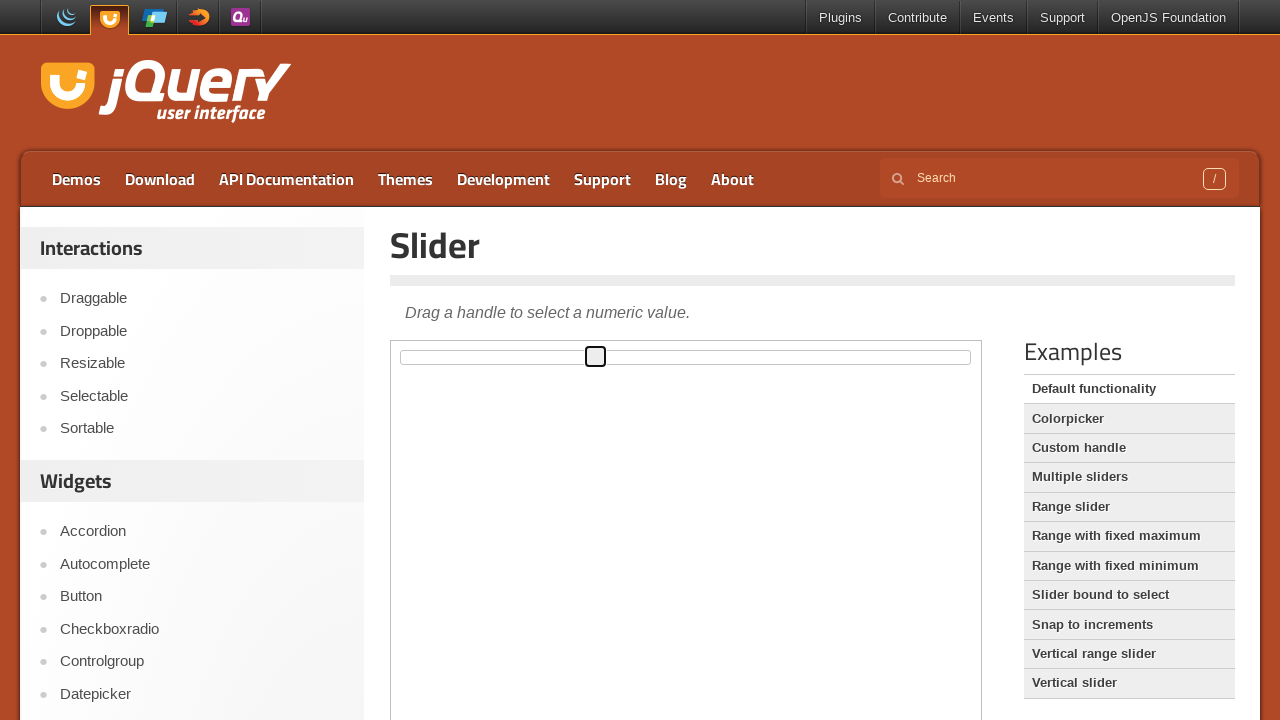

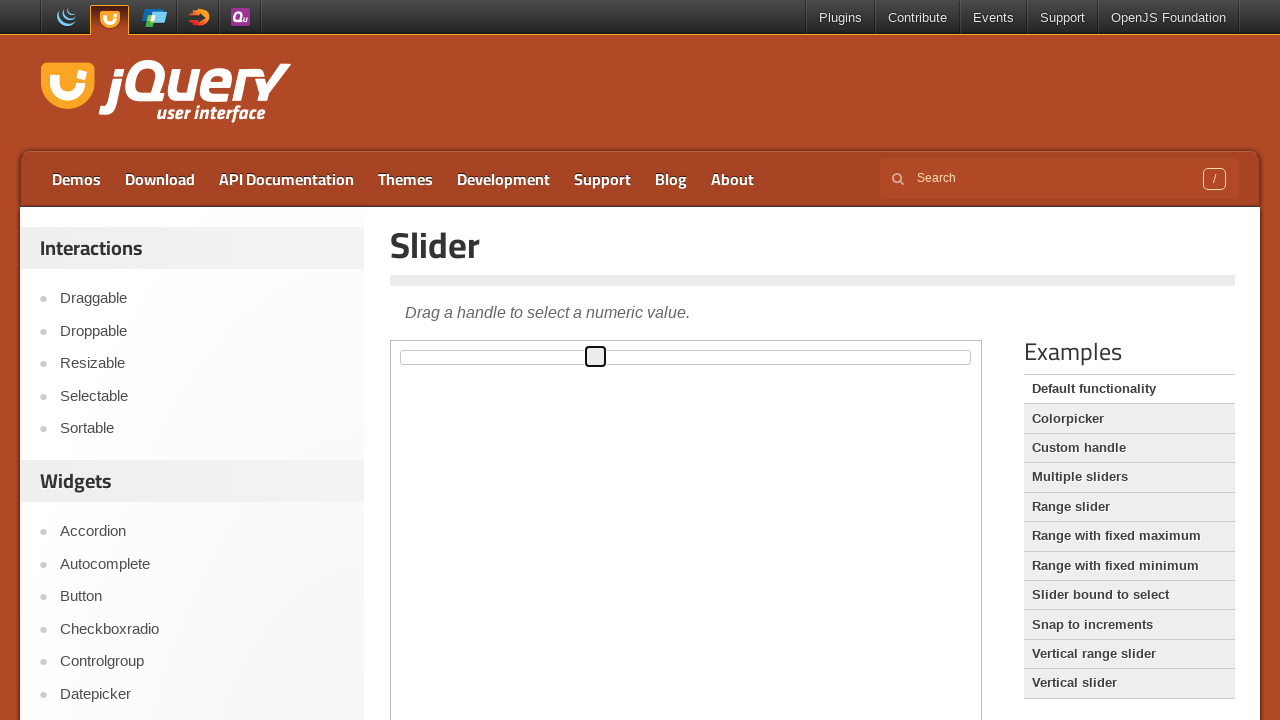